Tests "What Can Nano Treat?" dropdown functionality by expanding and collapsing various treatment options

Starting URL: https://www.thenanoexperience.com/shoulder-and-elbow

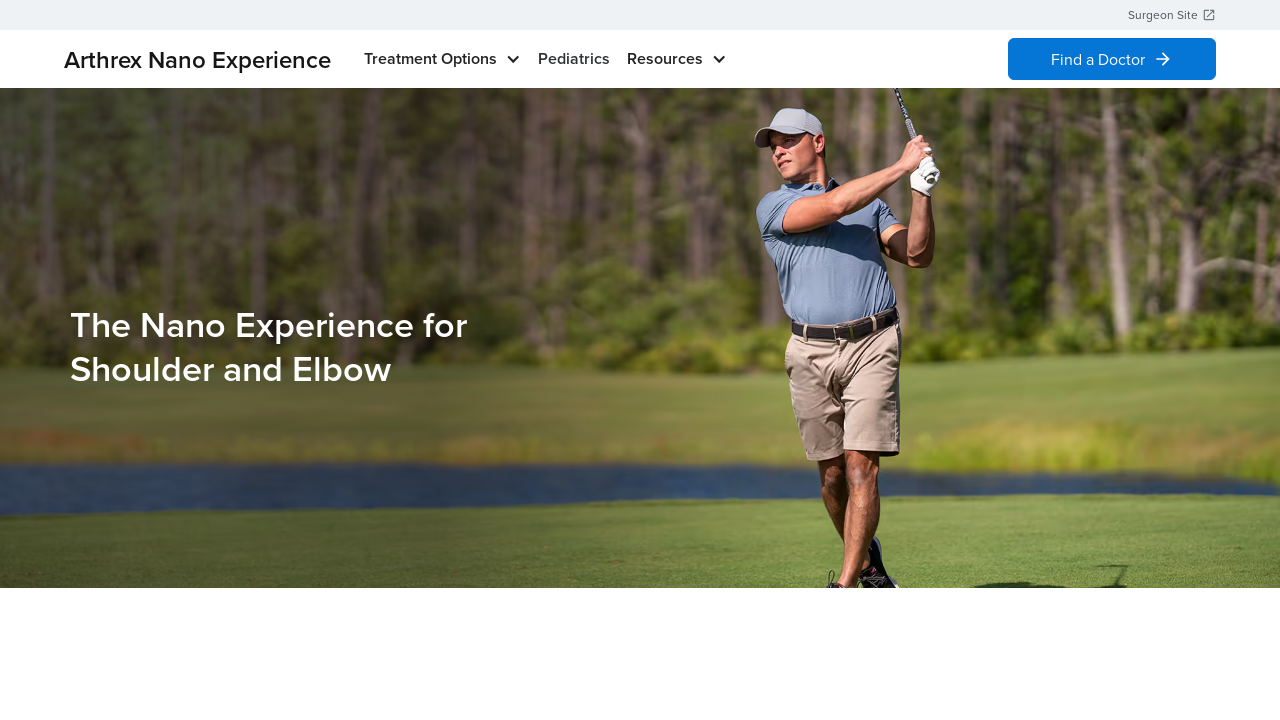

Scrolled to 'What Can Nano Treat?' section
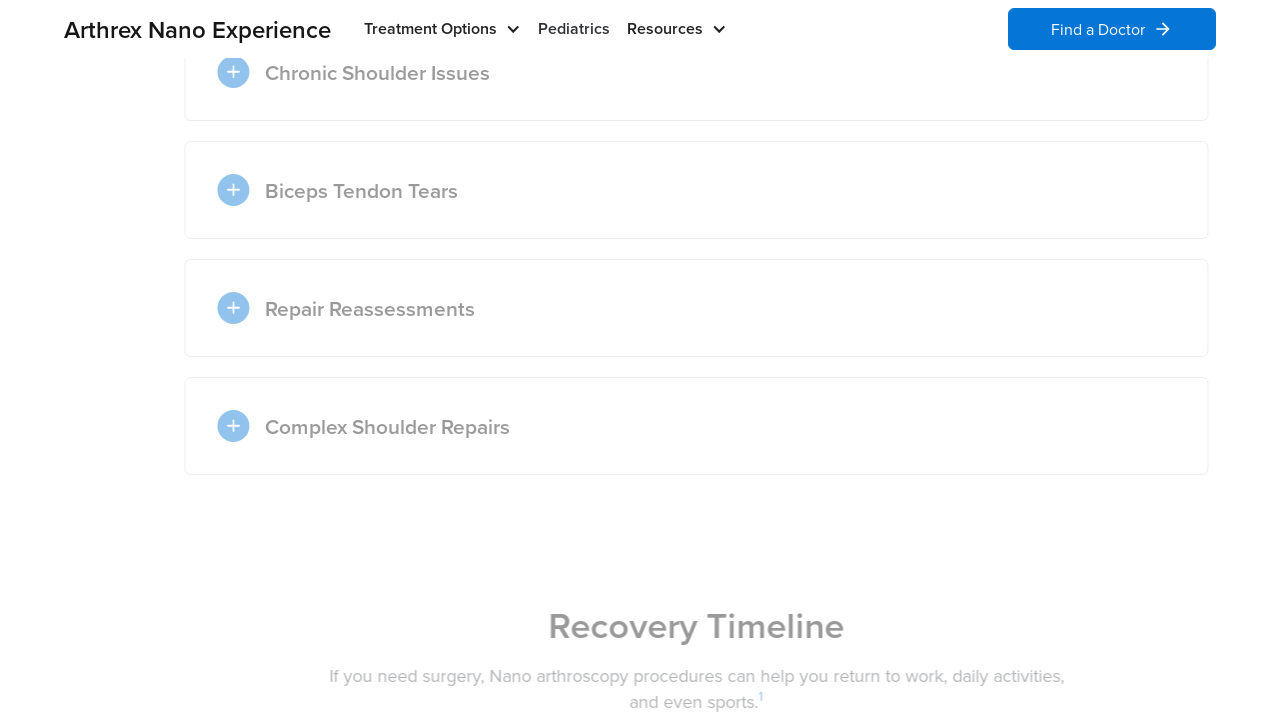

Waited 2000ms for section to load
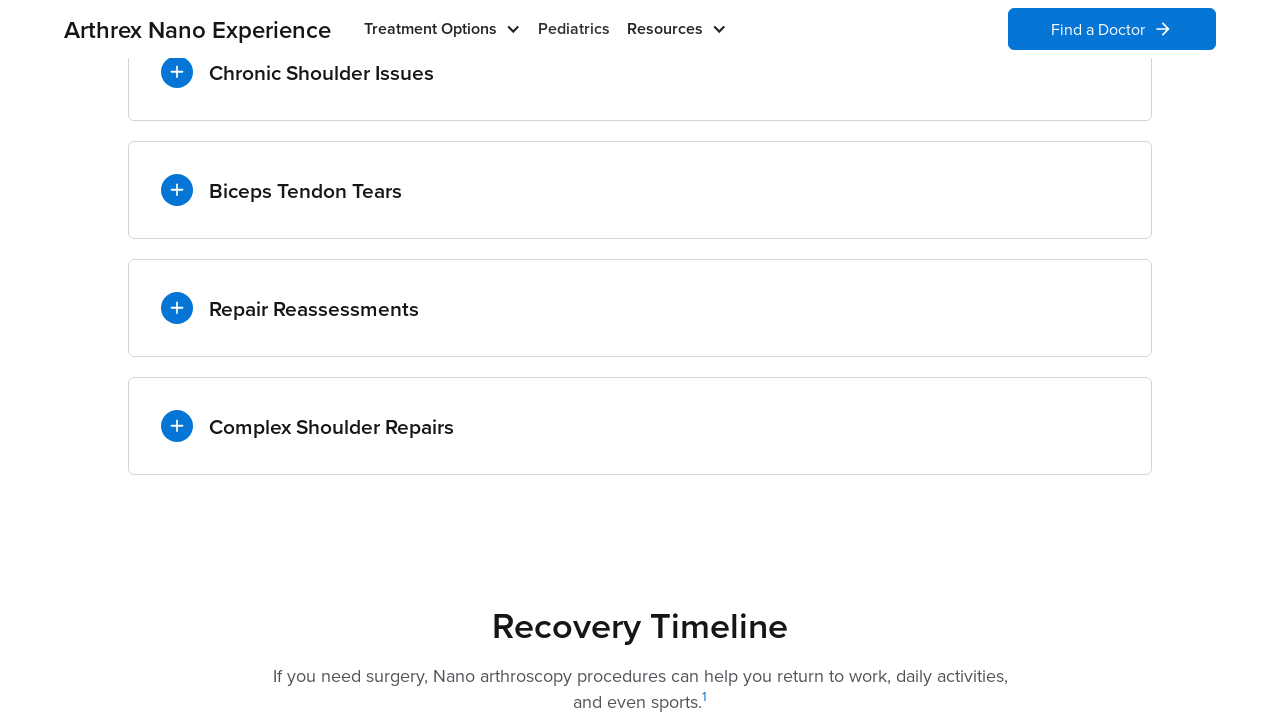

Expanded 'Chronic Shoulder Issues' dropdown at (177, 72) on xpath=//*[@id="w-dropdown-toggle-5"]/div/img[2]
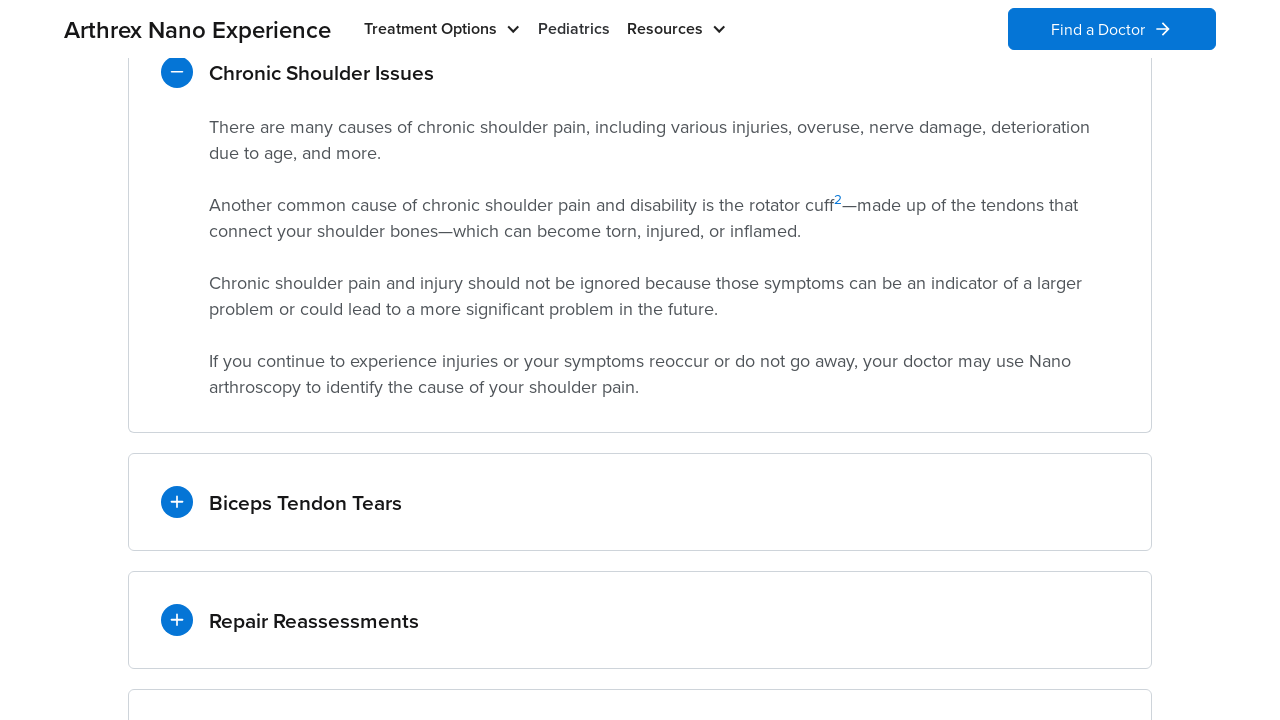

Waited 2000ms for expansion animation
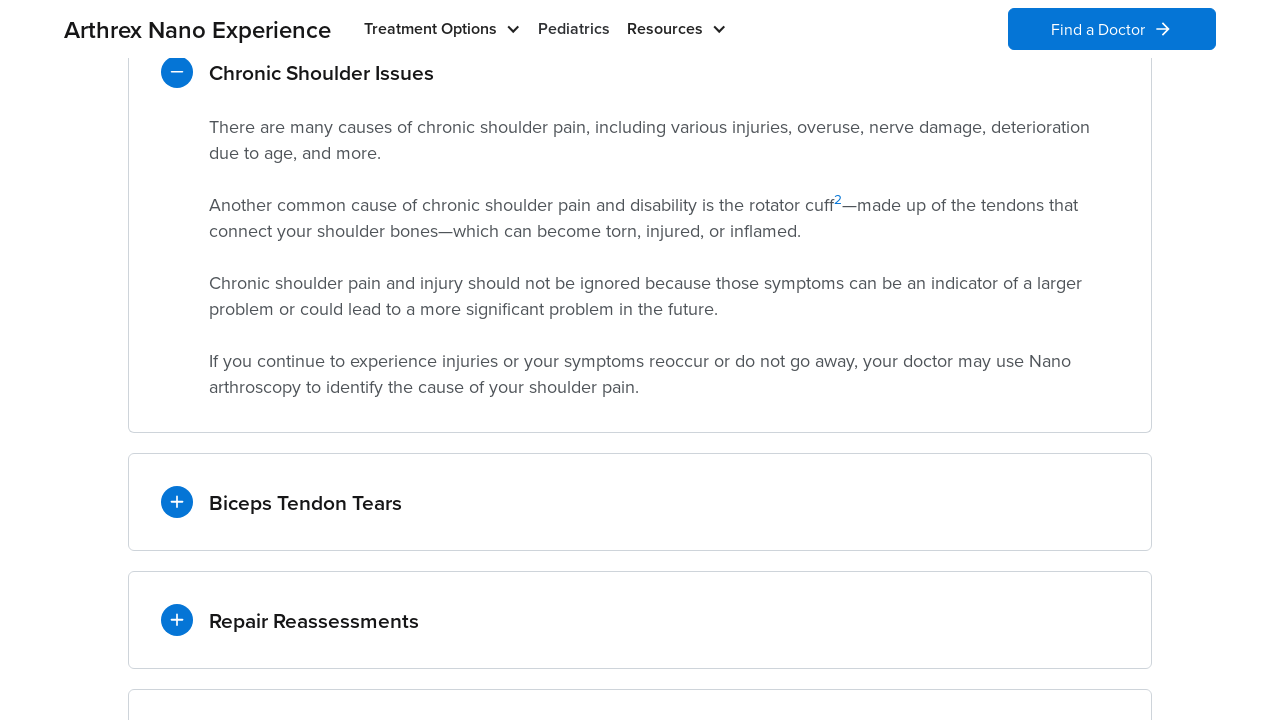

Expanded 'Biceps Tendon Tears' dropdown at (177, 502) on xpath=//*[@id="w-dropdown-toggle-6"]/div/img[2]
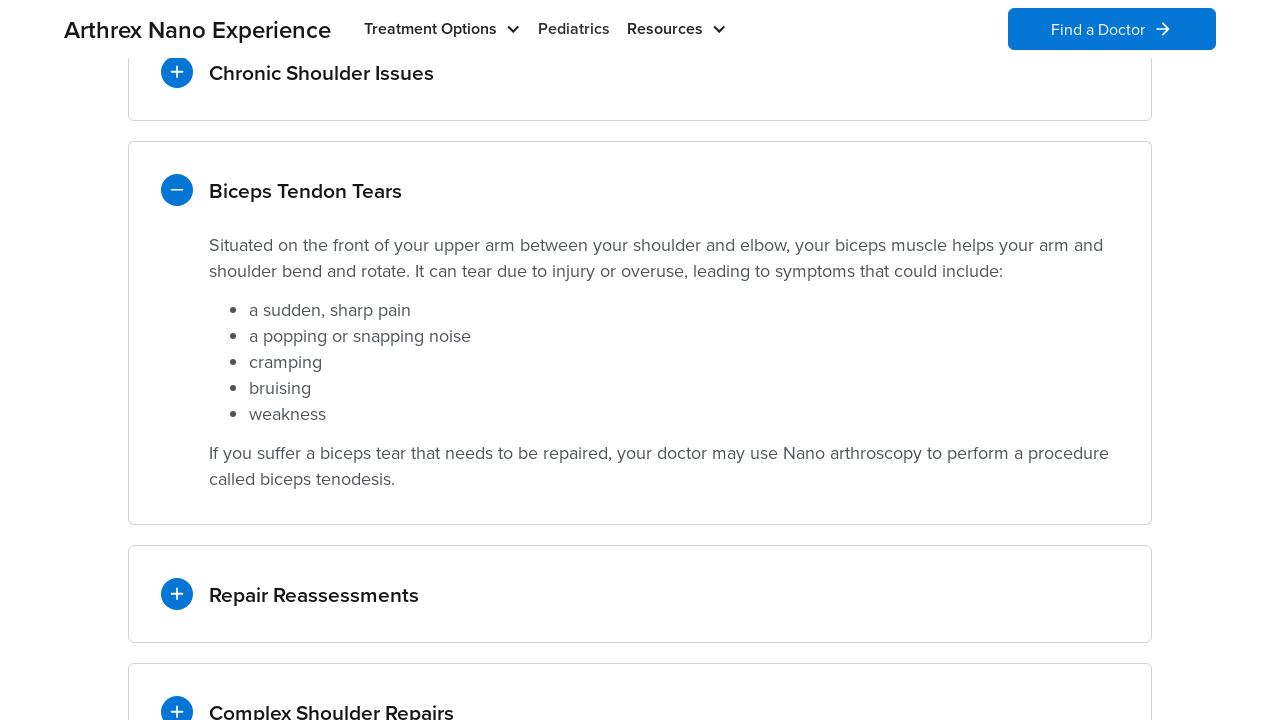

Waited 2000ms for expansion animation
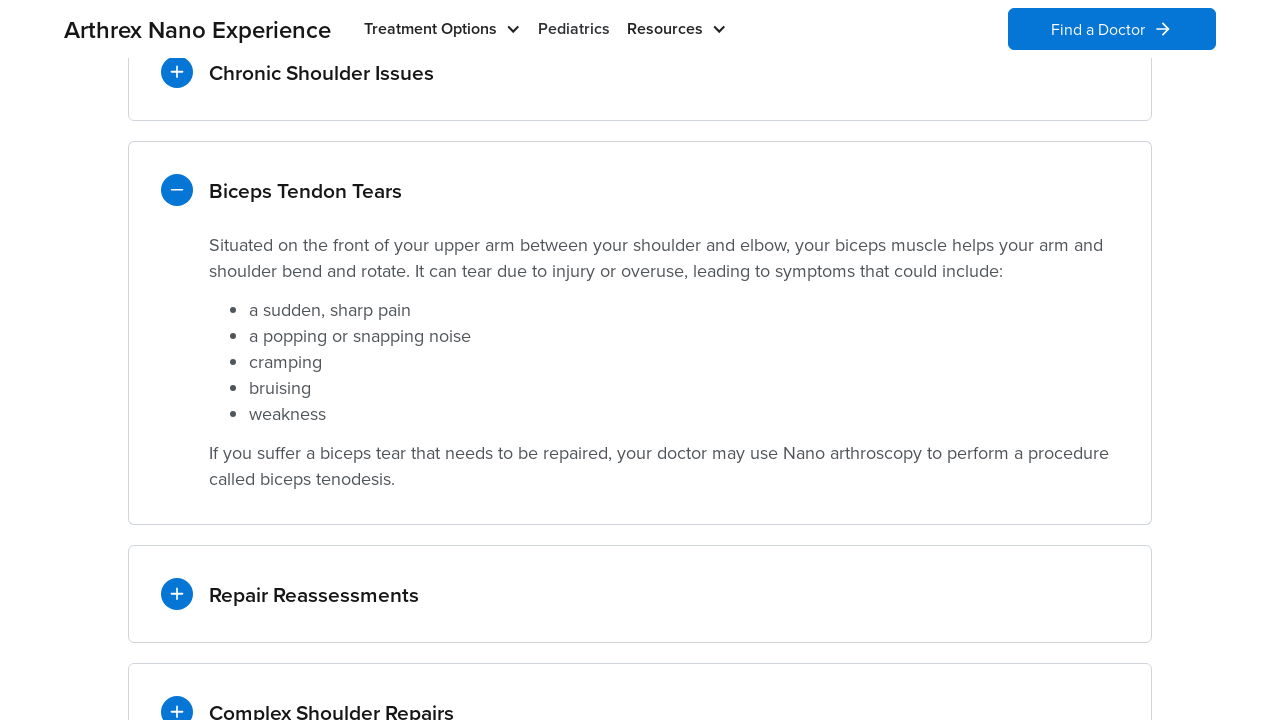

Expanded 'Repair Reassessments' dropdown at (177, 594) on xpath=//*[@id="w-dropdown-toggle-7"]/div/img[2]
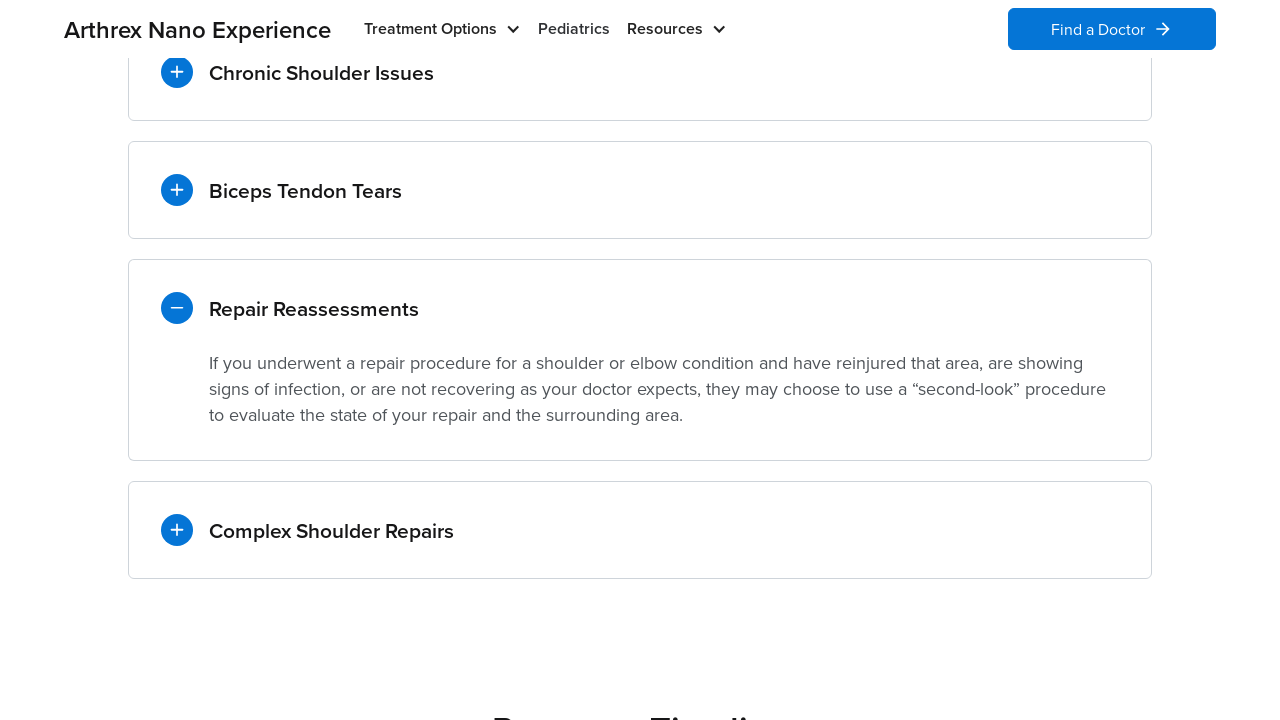

Waited 2000ms for expansion animation
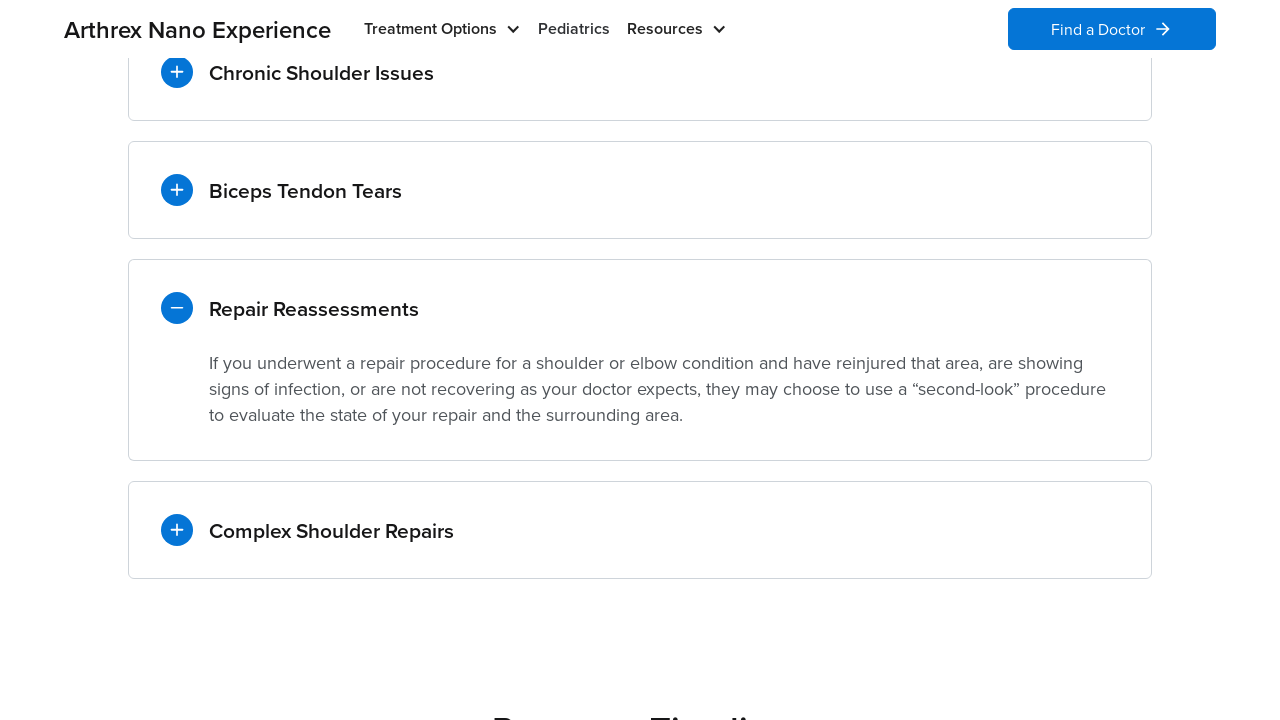

Expanded 'Complex Shoulder Repairs' dropdown at (177, 530) on xpath=//*[@id="w-dropdown-toggle-8"]/div/img[2]
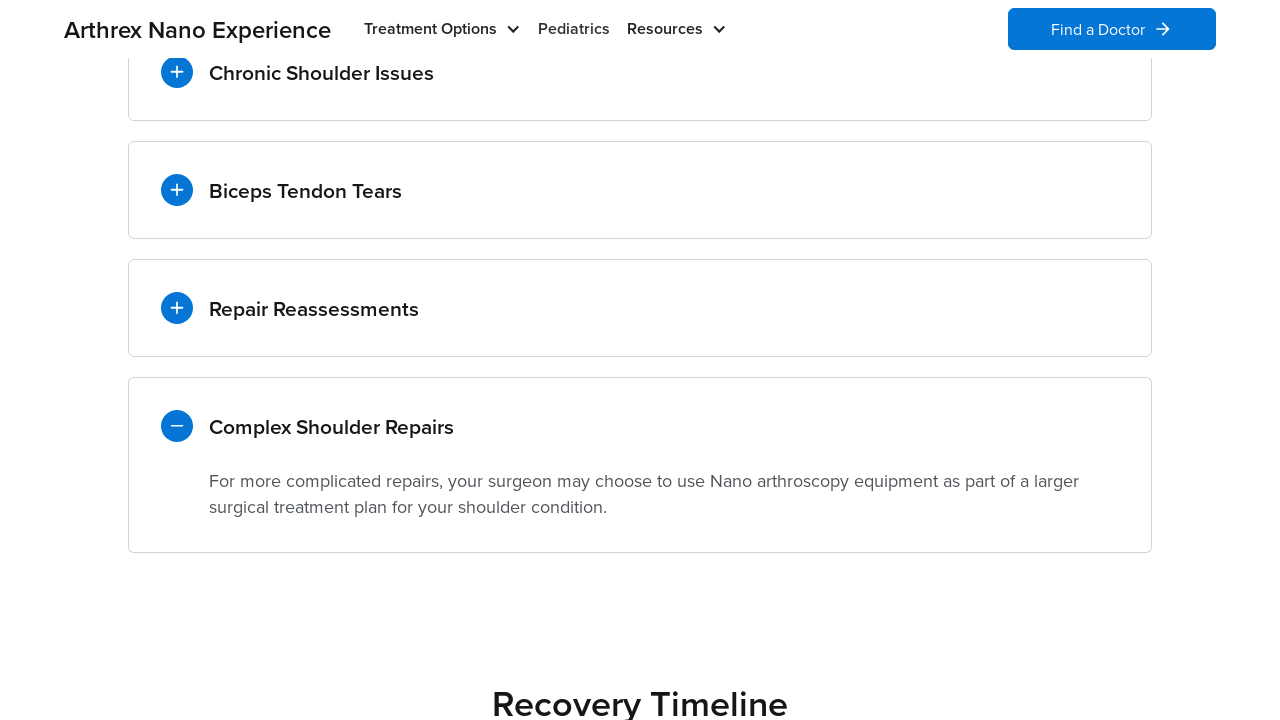

Waited 2000ms for expansion animation
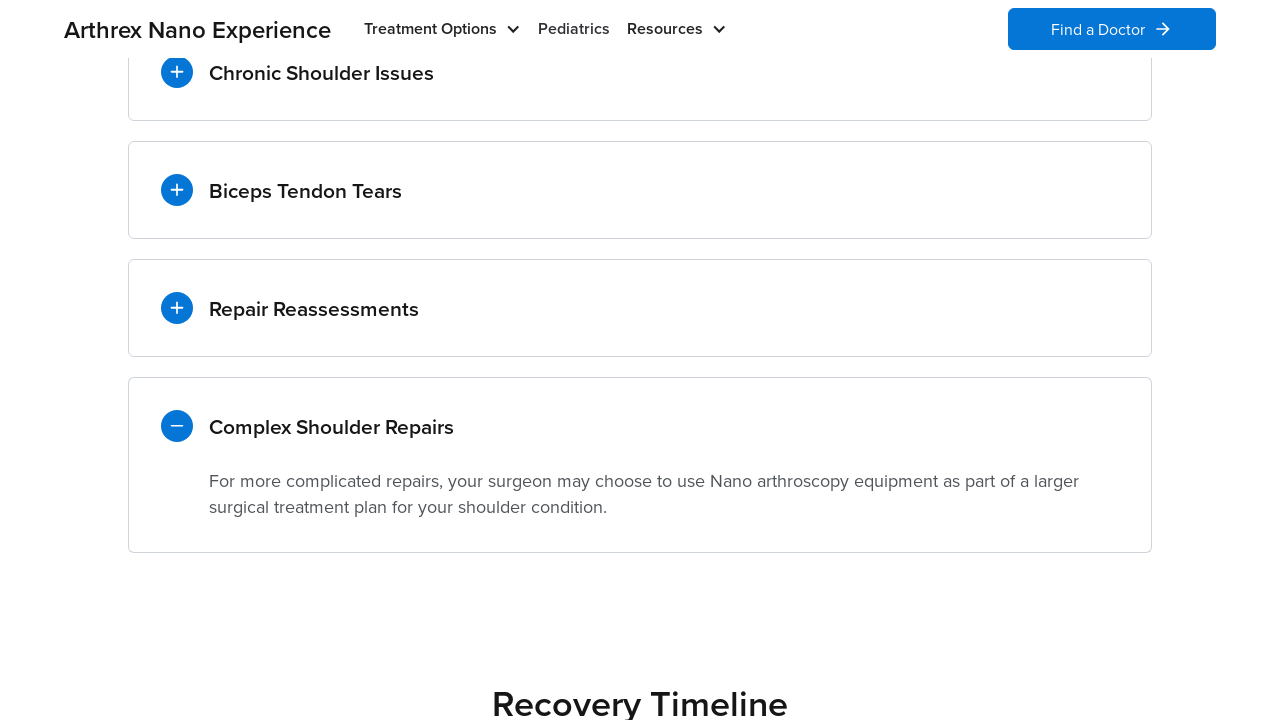

Collapsed 'Complex Shoulder Repairs' dropdown at (177, 426) on xpath=//*[@id="w-dropdown-toggle-8"]/div/img[2]
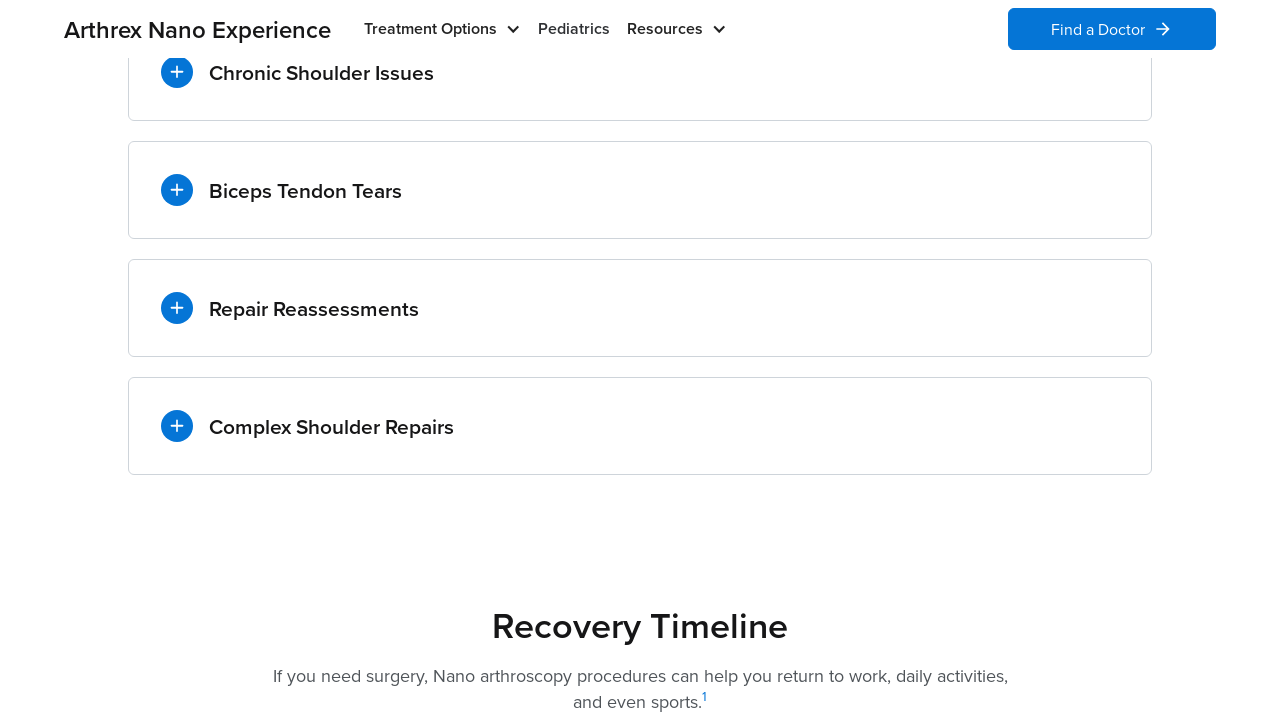

Waited 2000ms for collapse animation
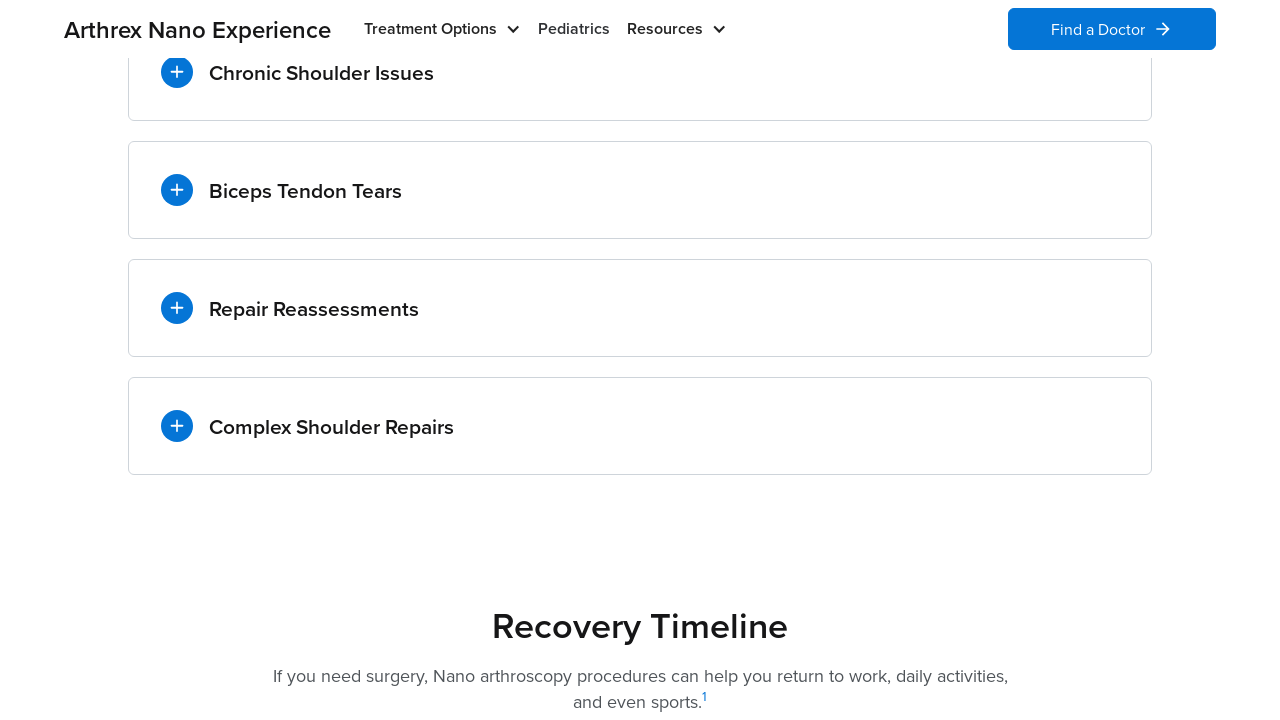

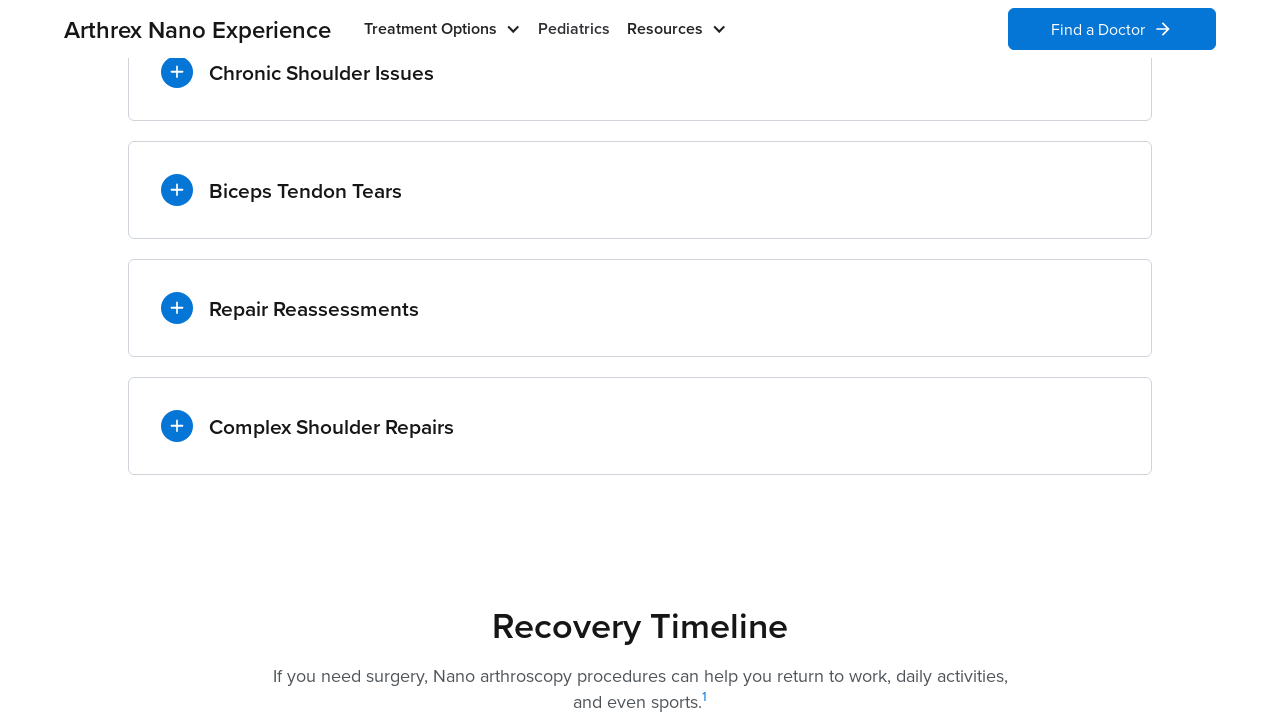